Tests iframe handling on jQuery UI by switching to a demo frame, verifying an element is displayed, then switching back to default content and clicking a navigation link to Droppable.

Starting URL: https://jqueryui.com/draggable/

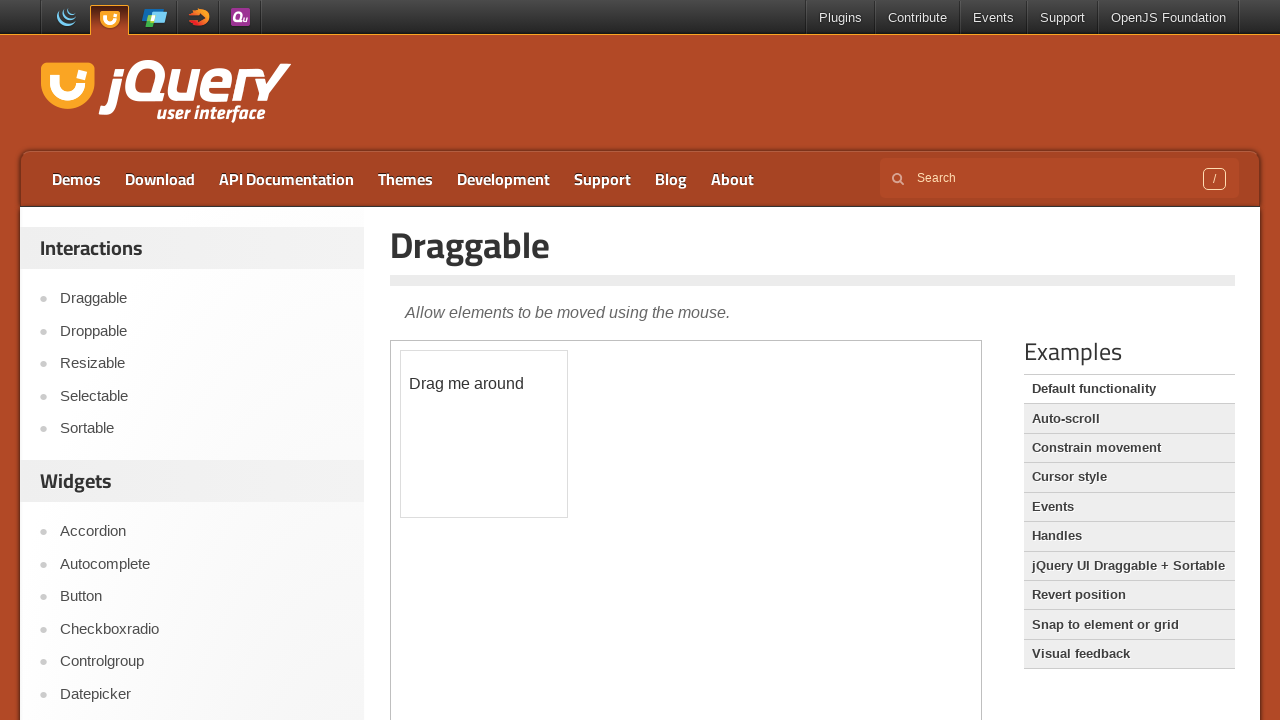

Located the demo iframe
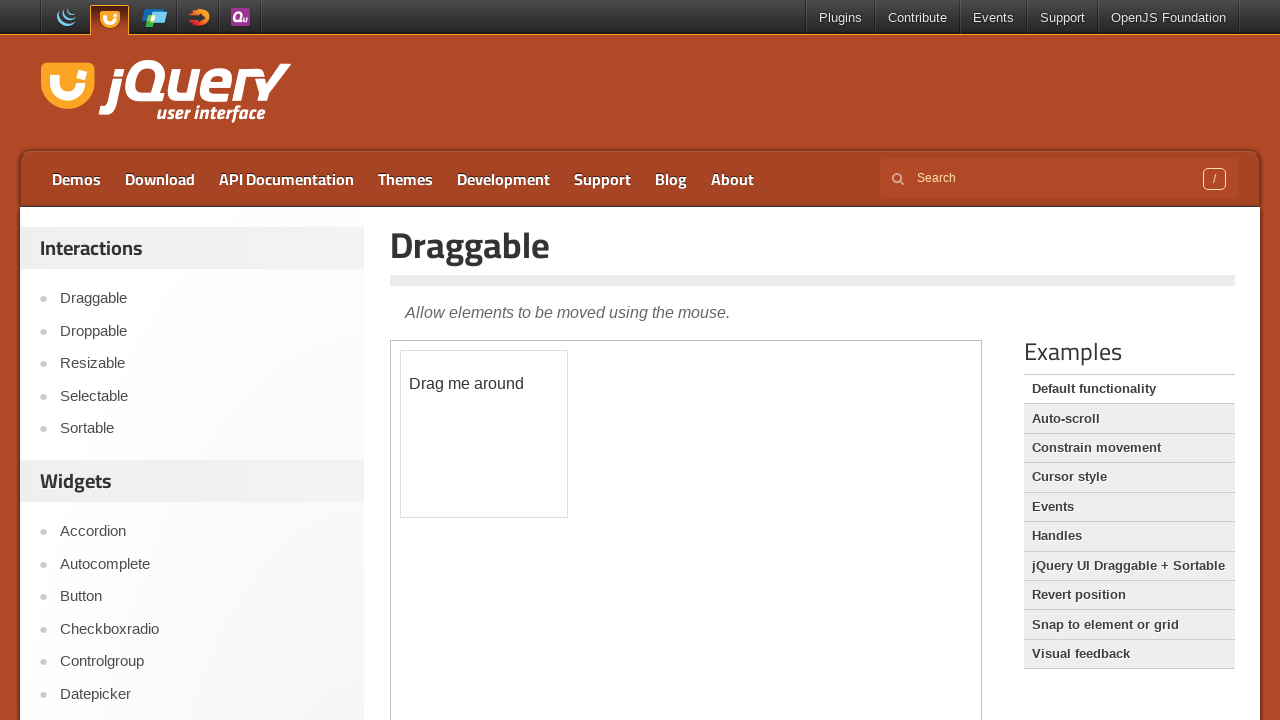

Draggable element is visible in the demo frame
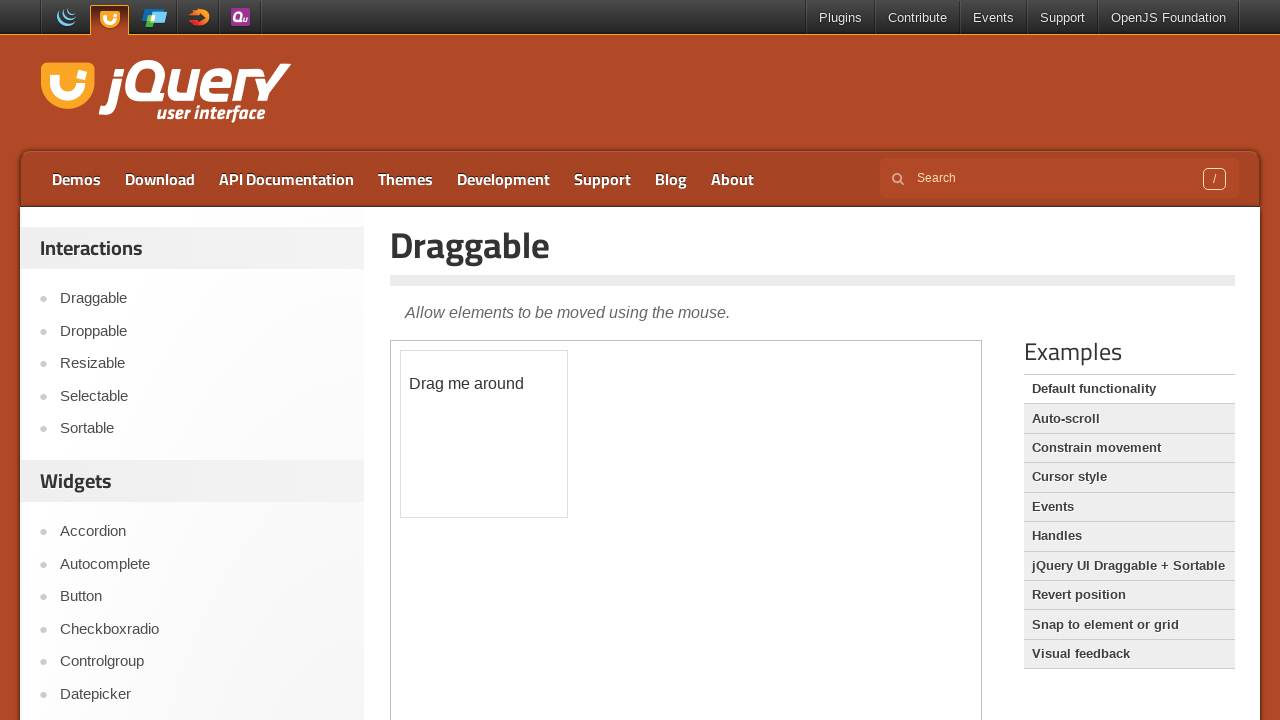

Clicked the Droppable navigation link at (202, 331) on text=Droppable
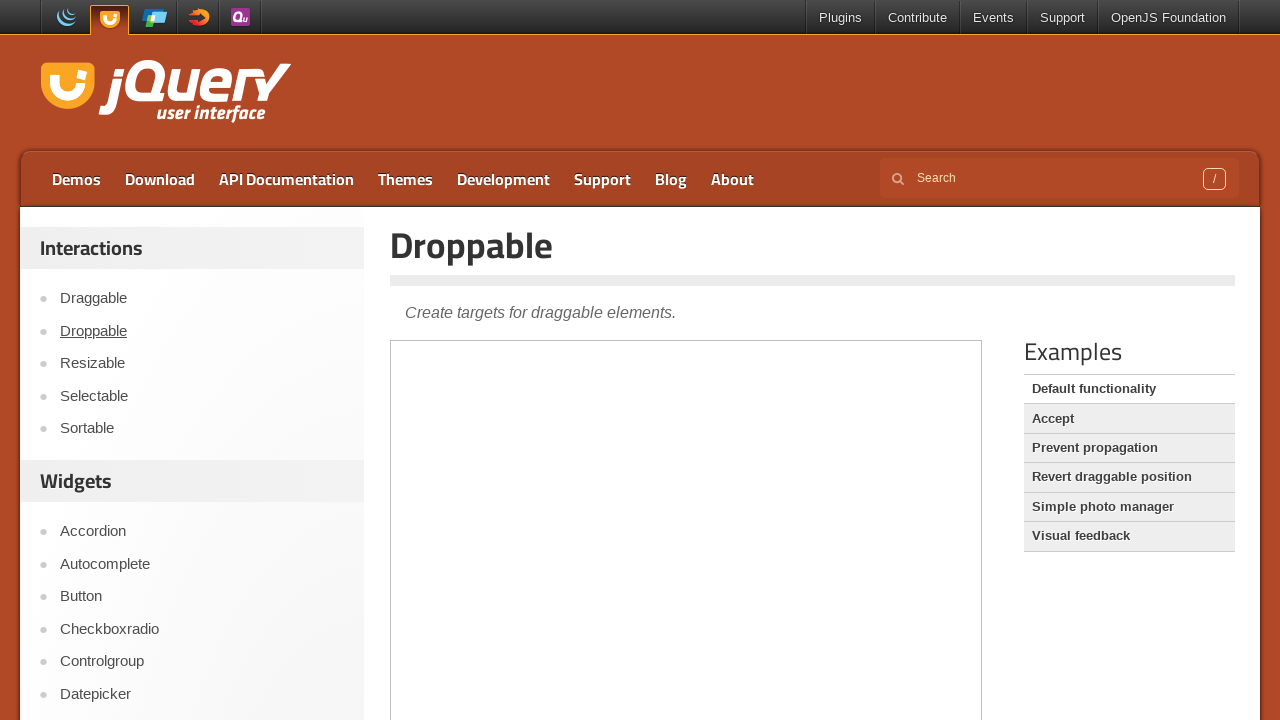

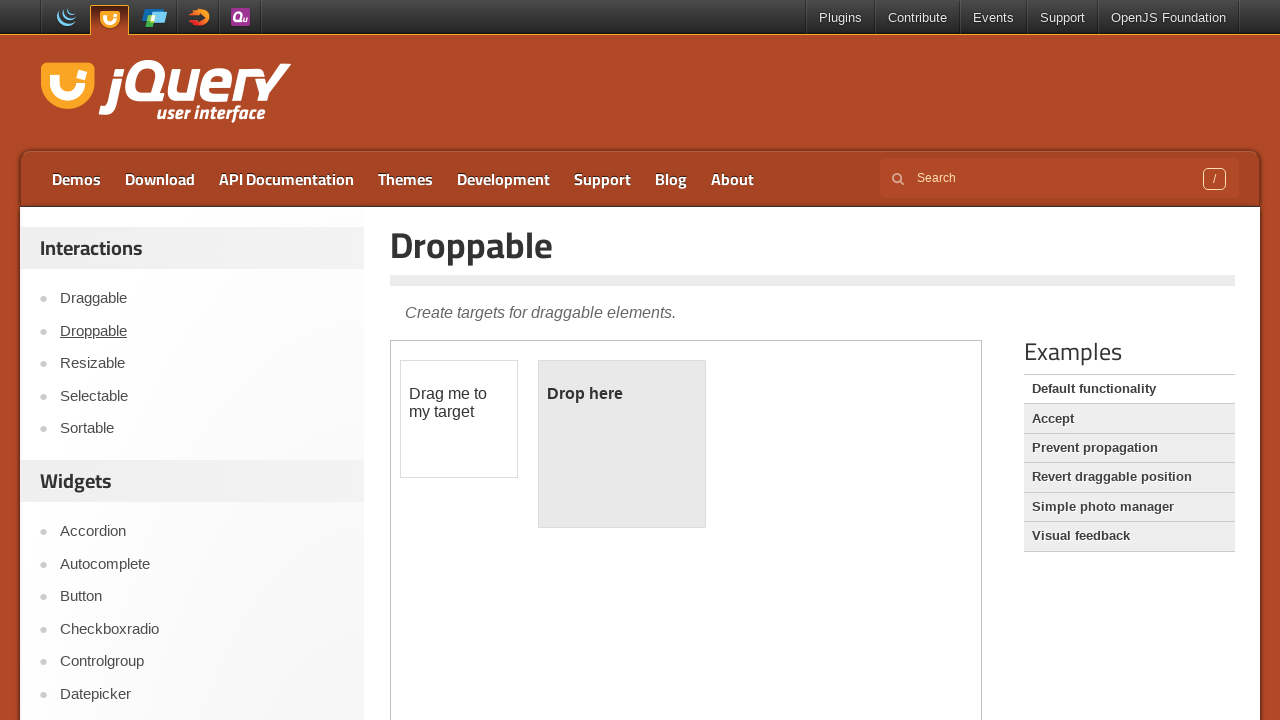